Navigates to the stghul staging website and loads the page

Starting URL: https://stghul.adfluencetech.com/

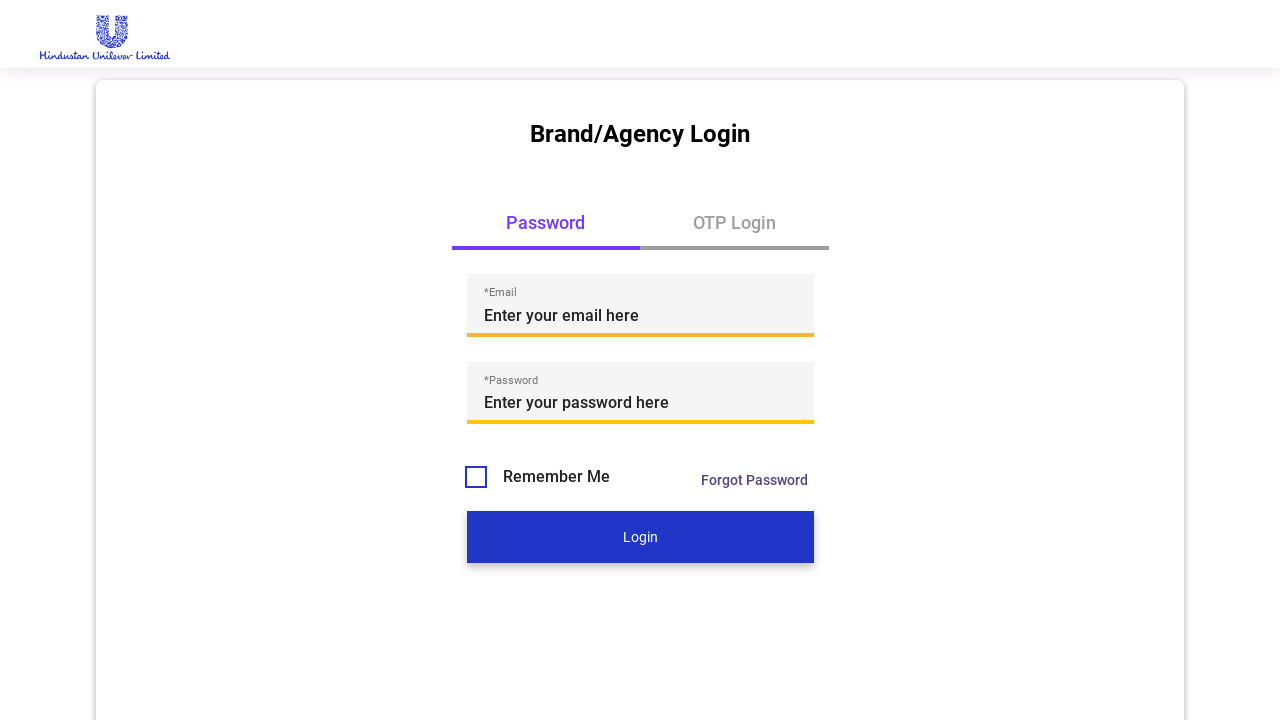

Waited for page to reach domcontentloaded state on stghul staging website
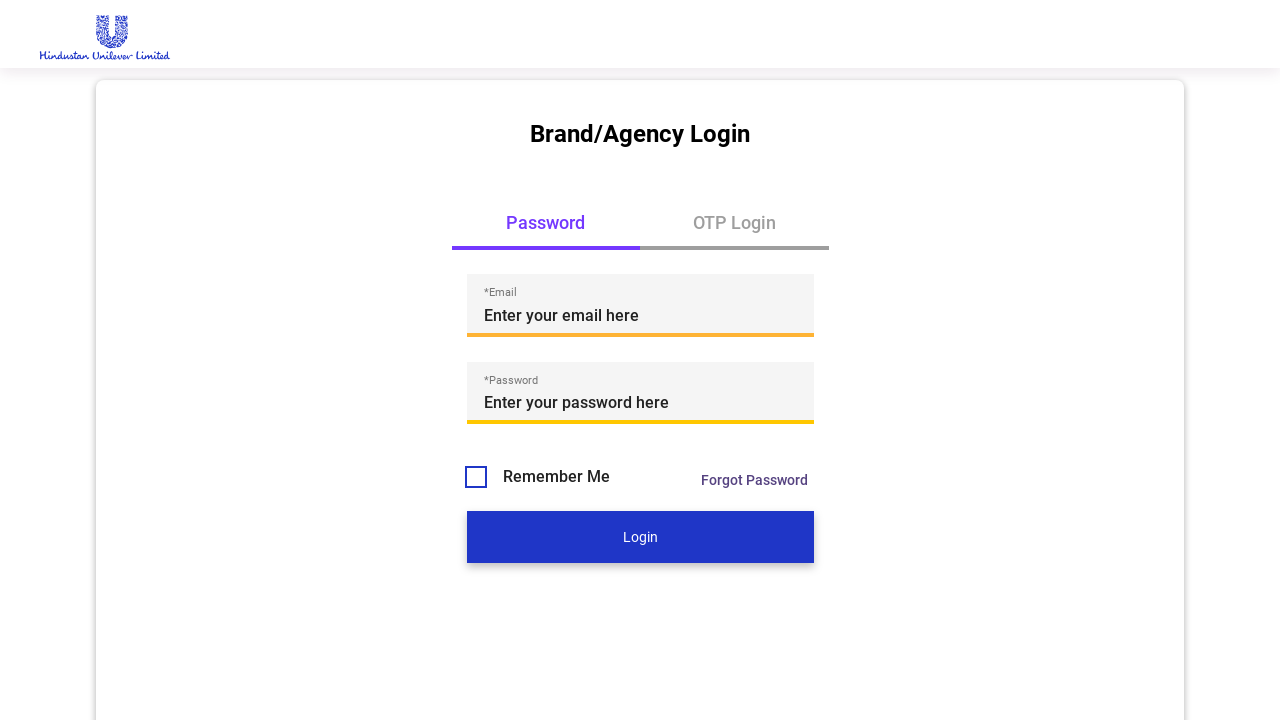

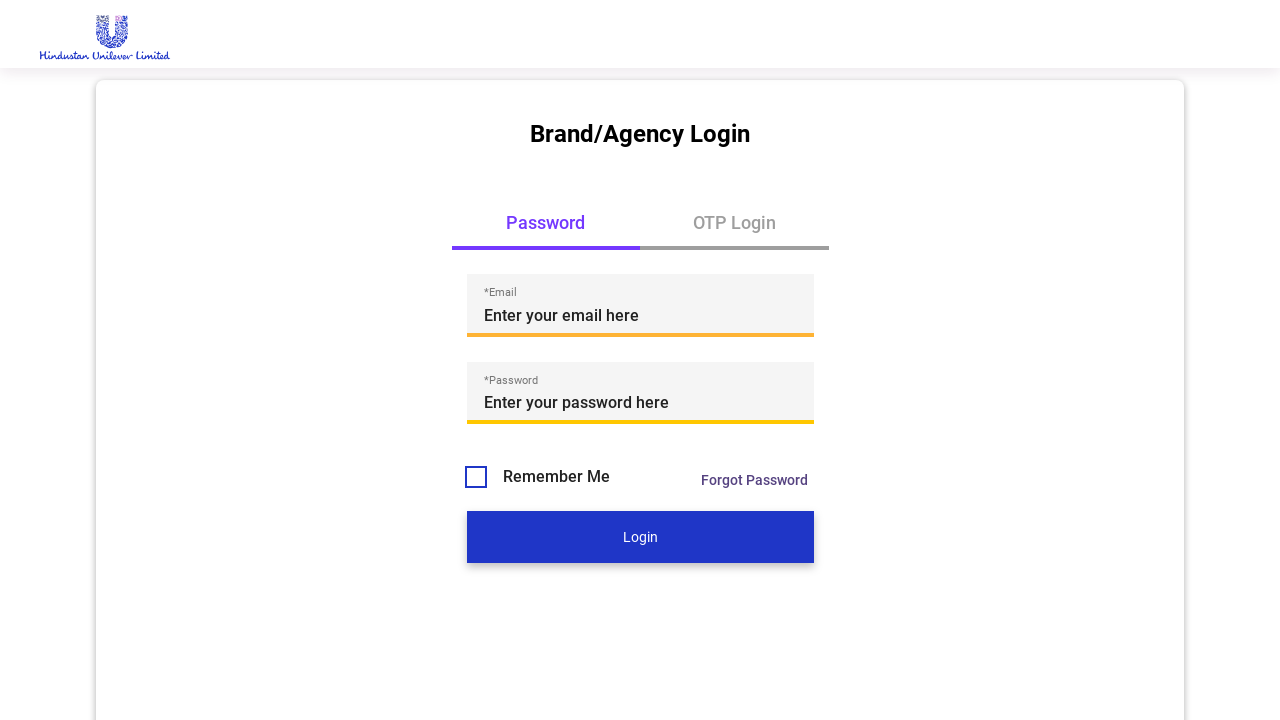